Tests basic browser navigation methods by visiting Paytm, performing window operations, navigating back, then visiting RedBus and retrieving page title and URL information.

Starting URL: https://paytm.com/

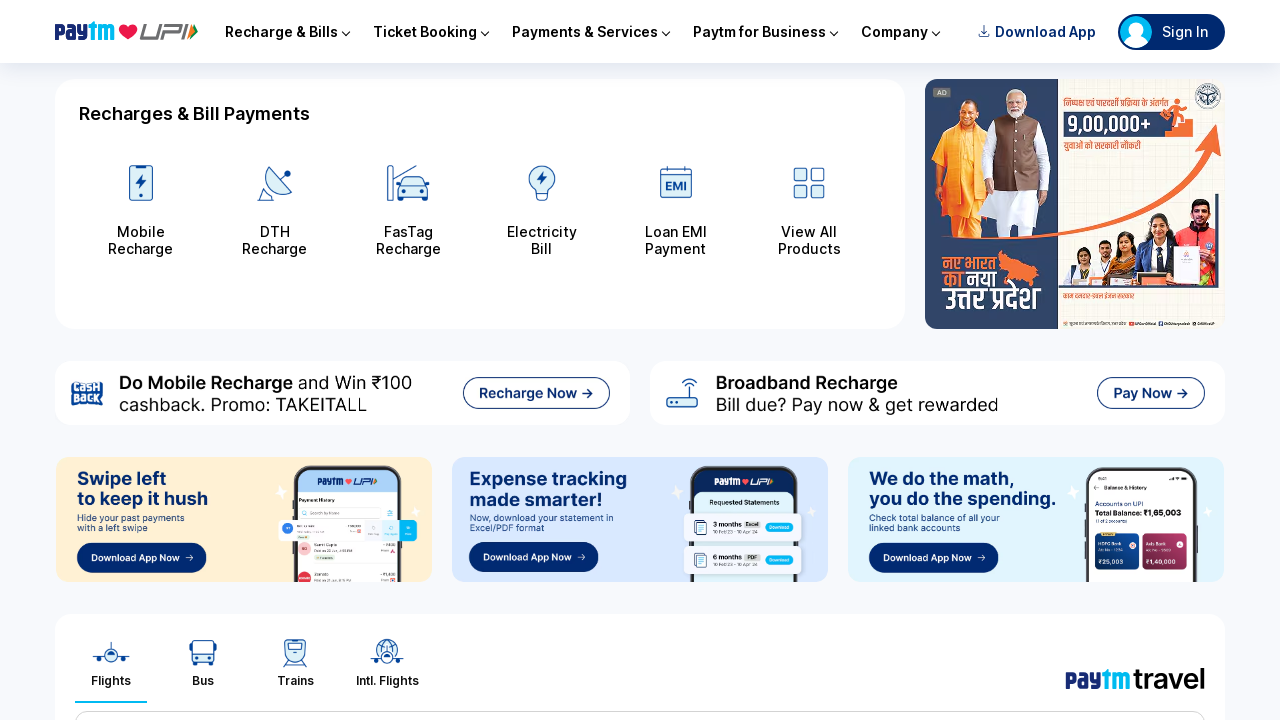

Set viewport size to 1920x1080
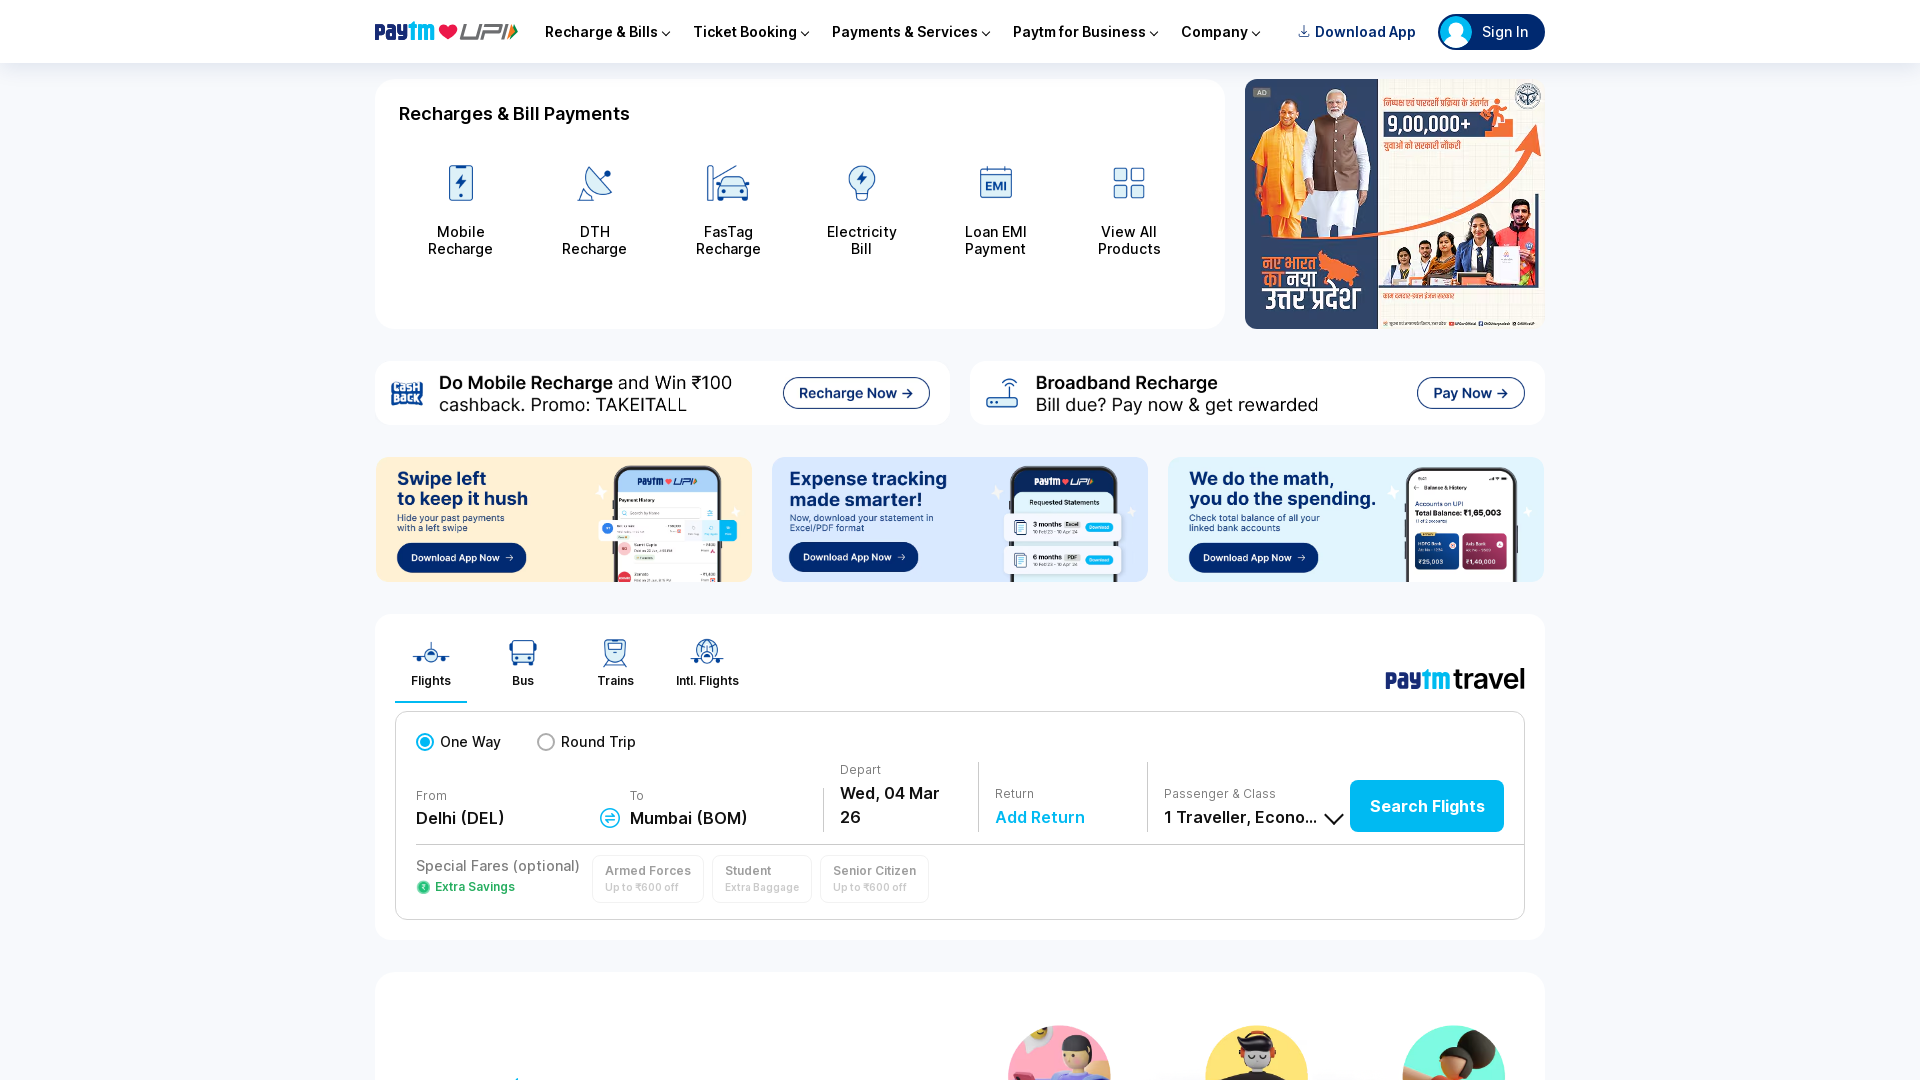

Navigated back from Paytm
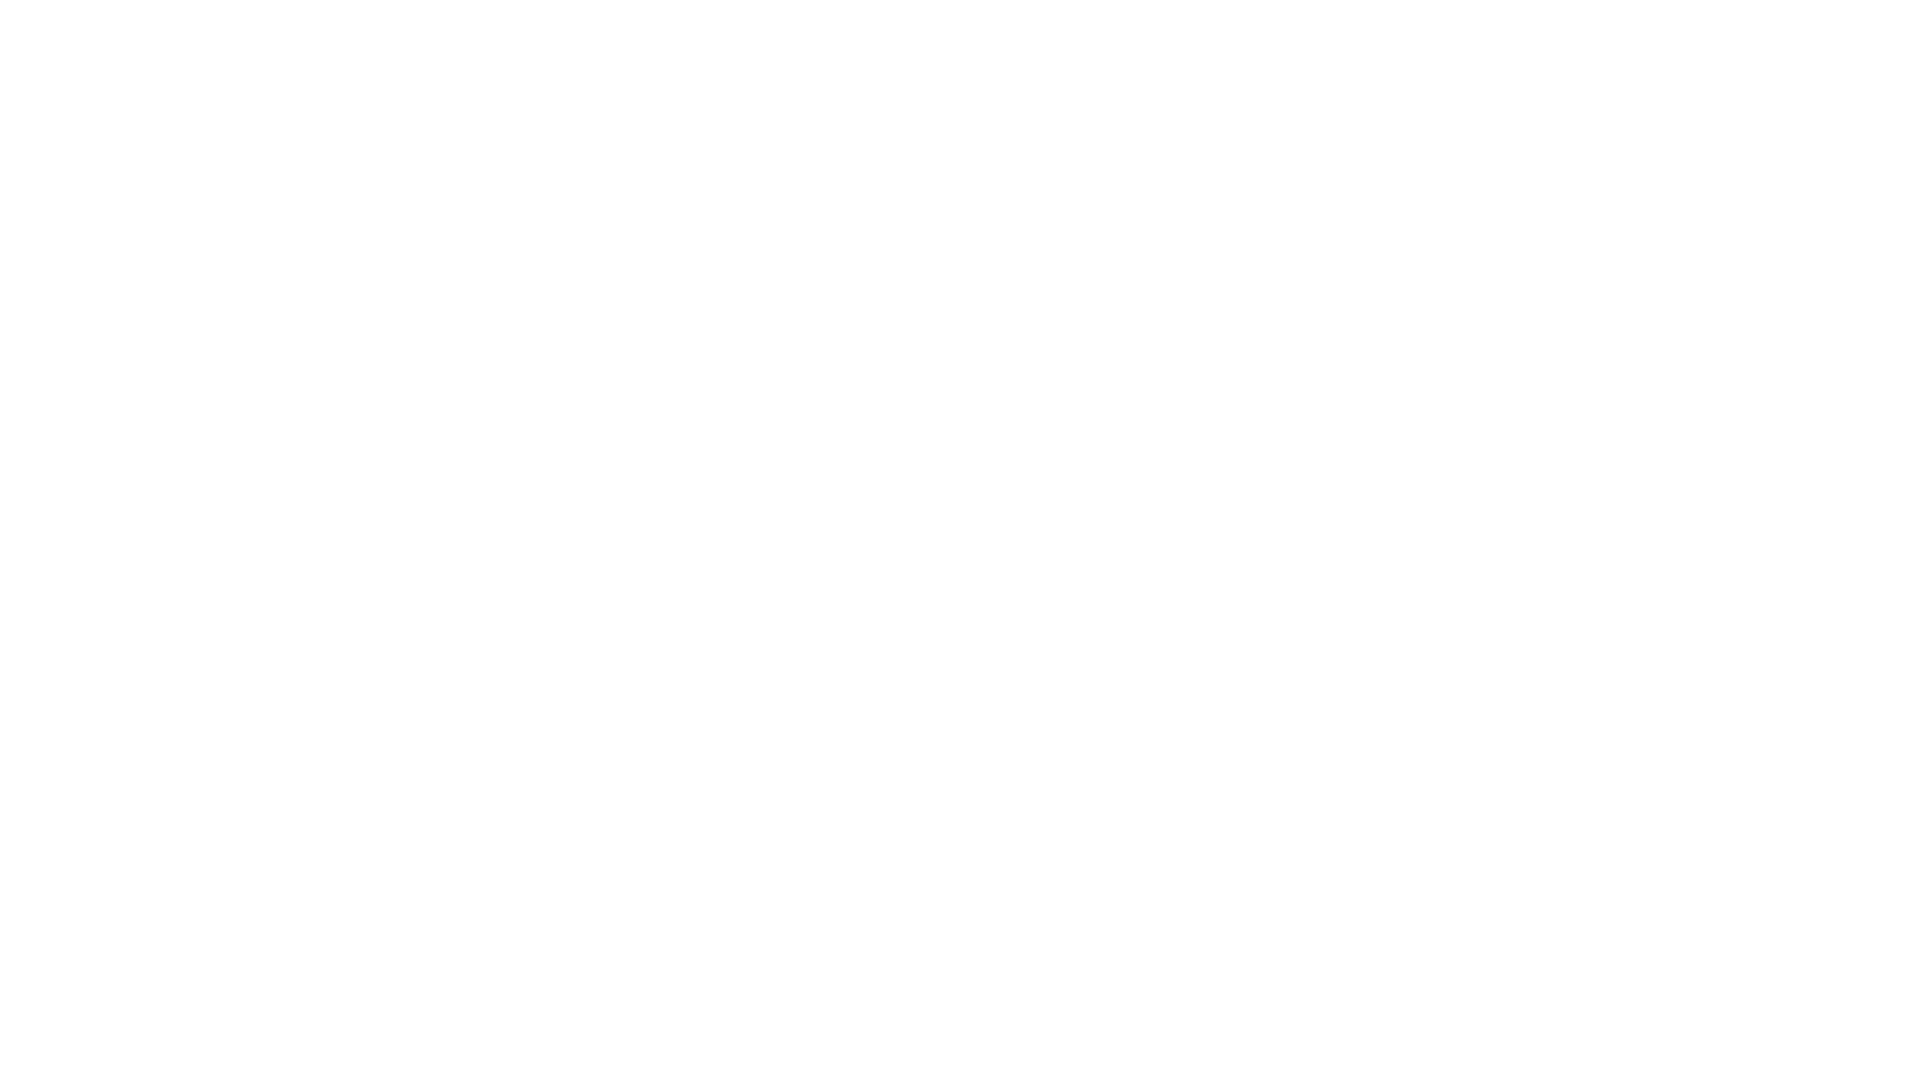

Waited 1 second for back navigation to complete
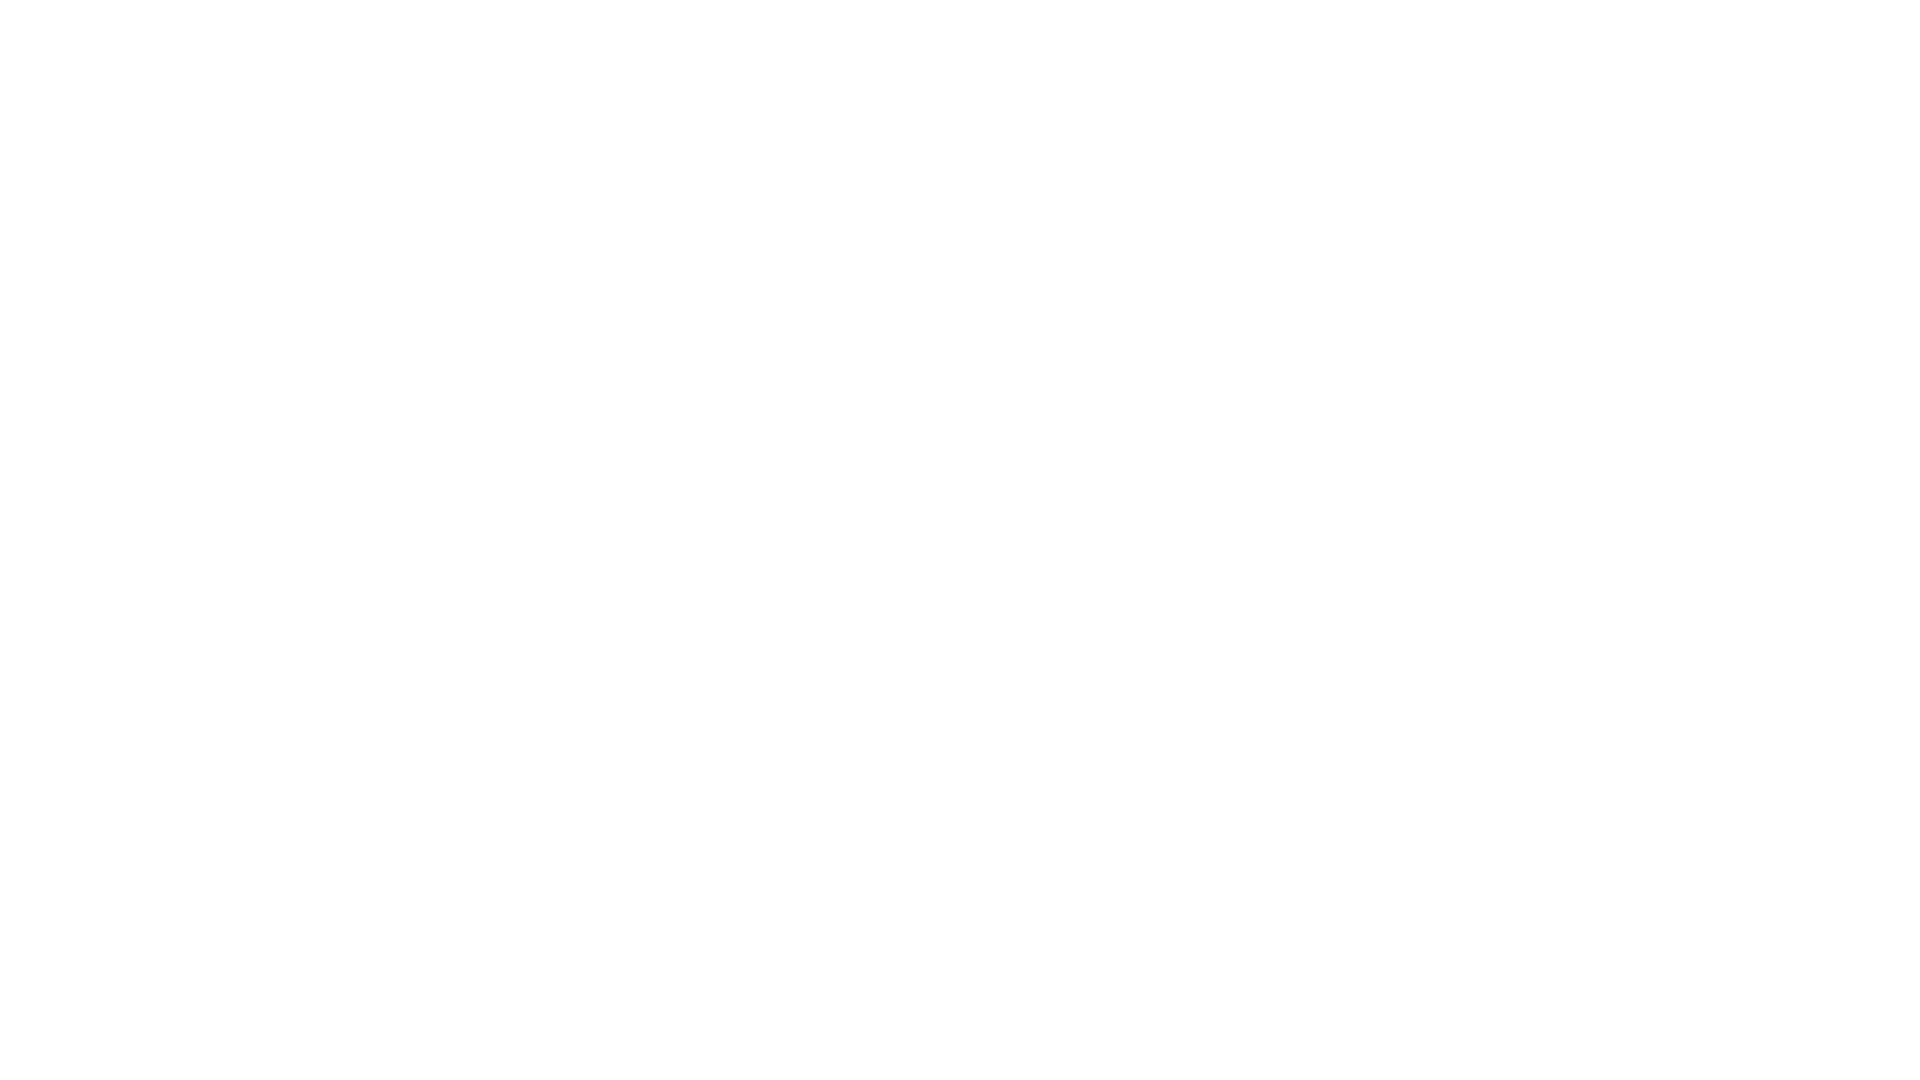

Navigated to RedBus homepage
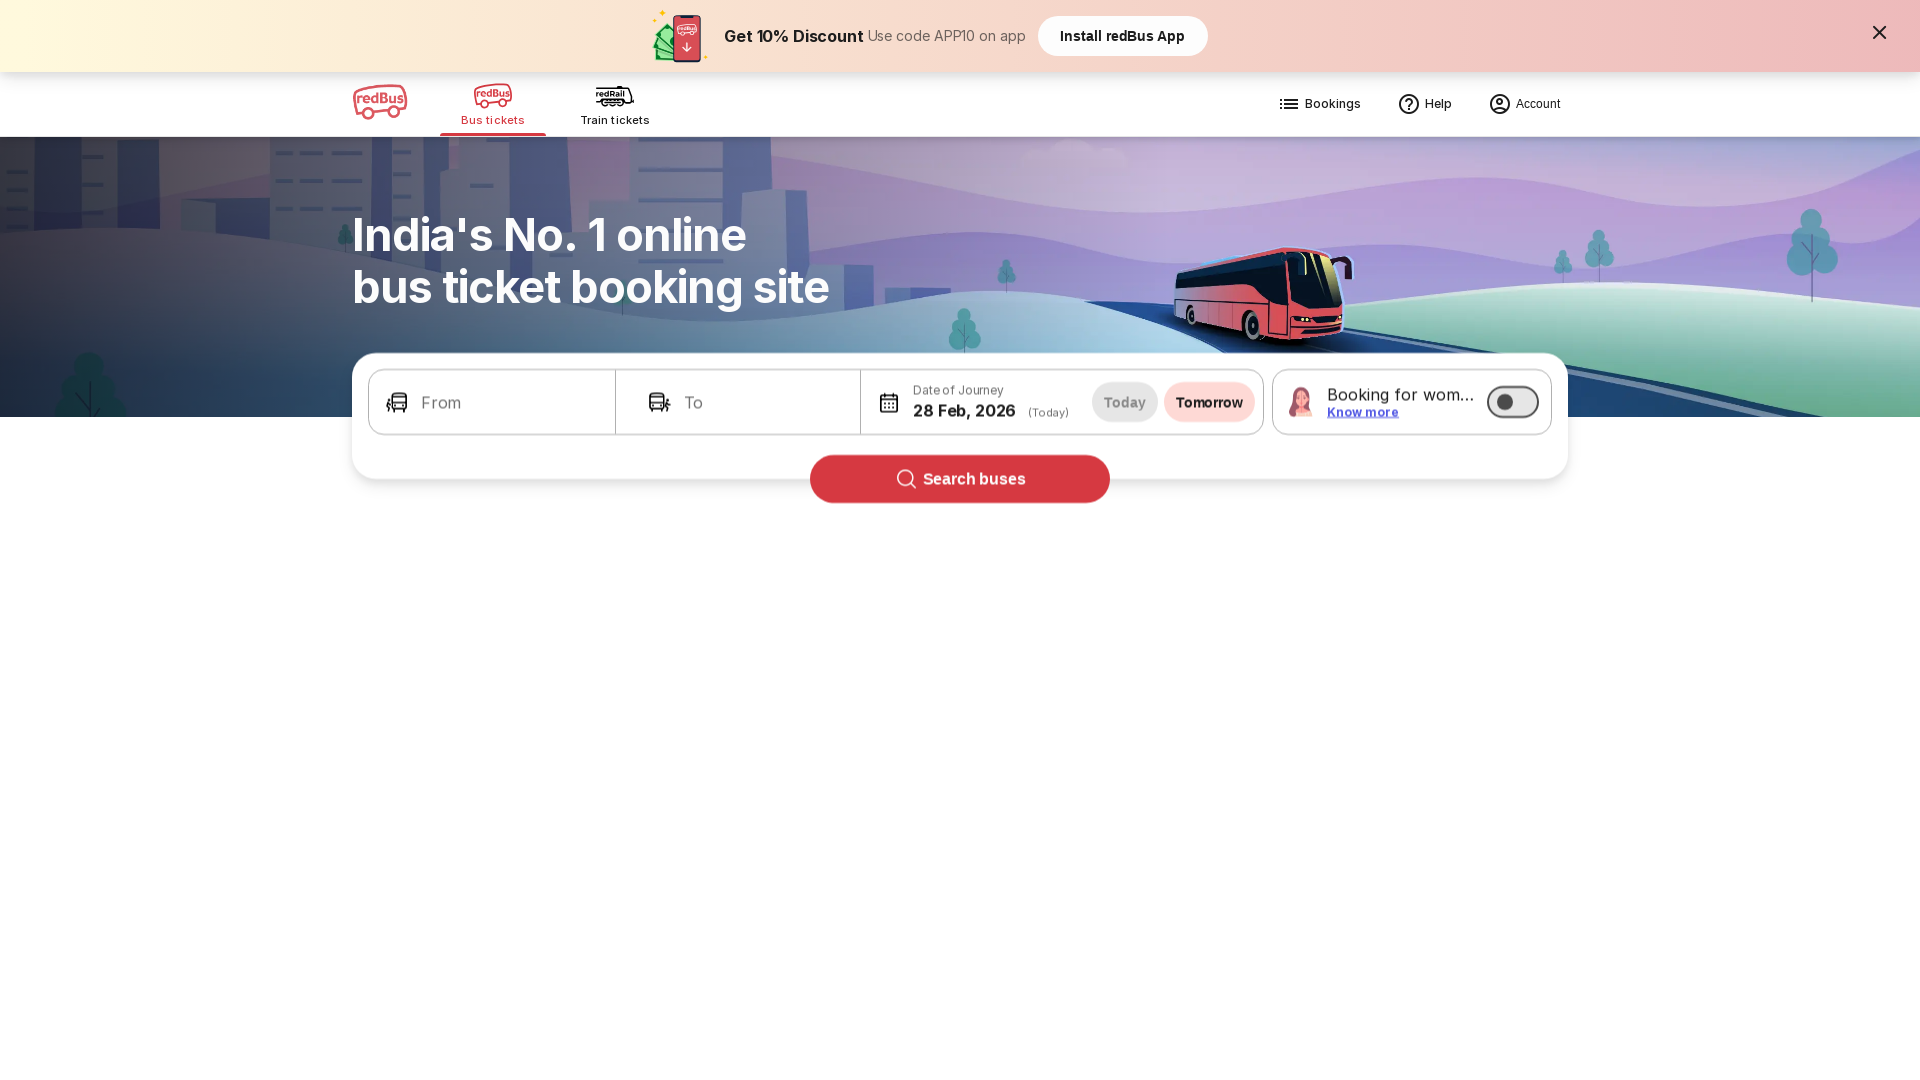

Retrieved page title: Bus Booking Online and Train Tickets at Lowest Price - redBus
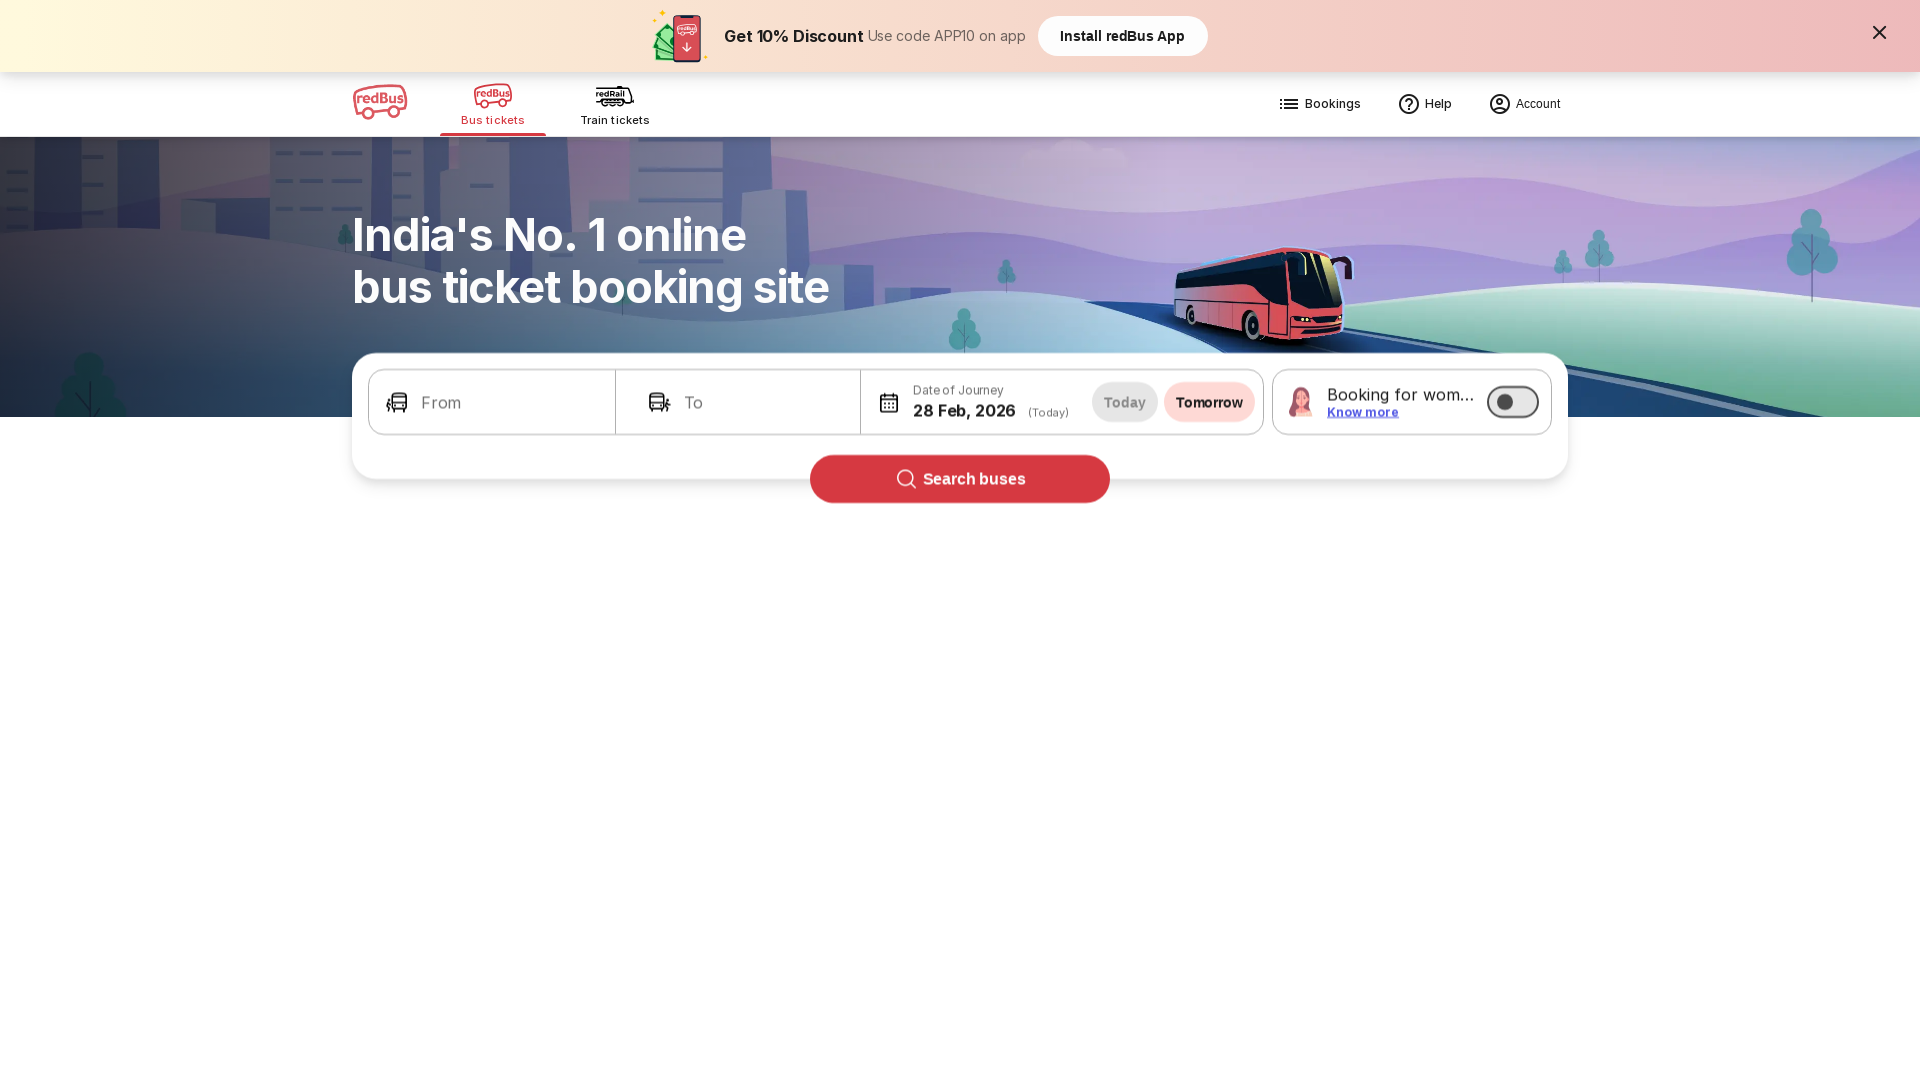

Retrieved current URL: https://www.redbus.in/
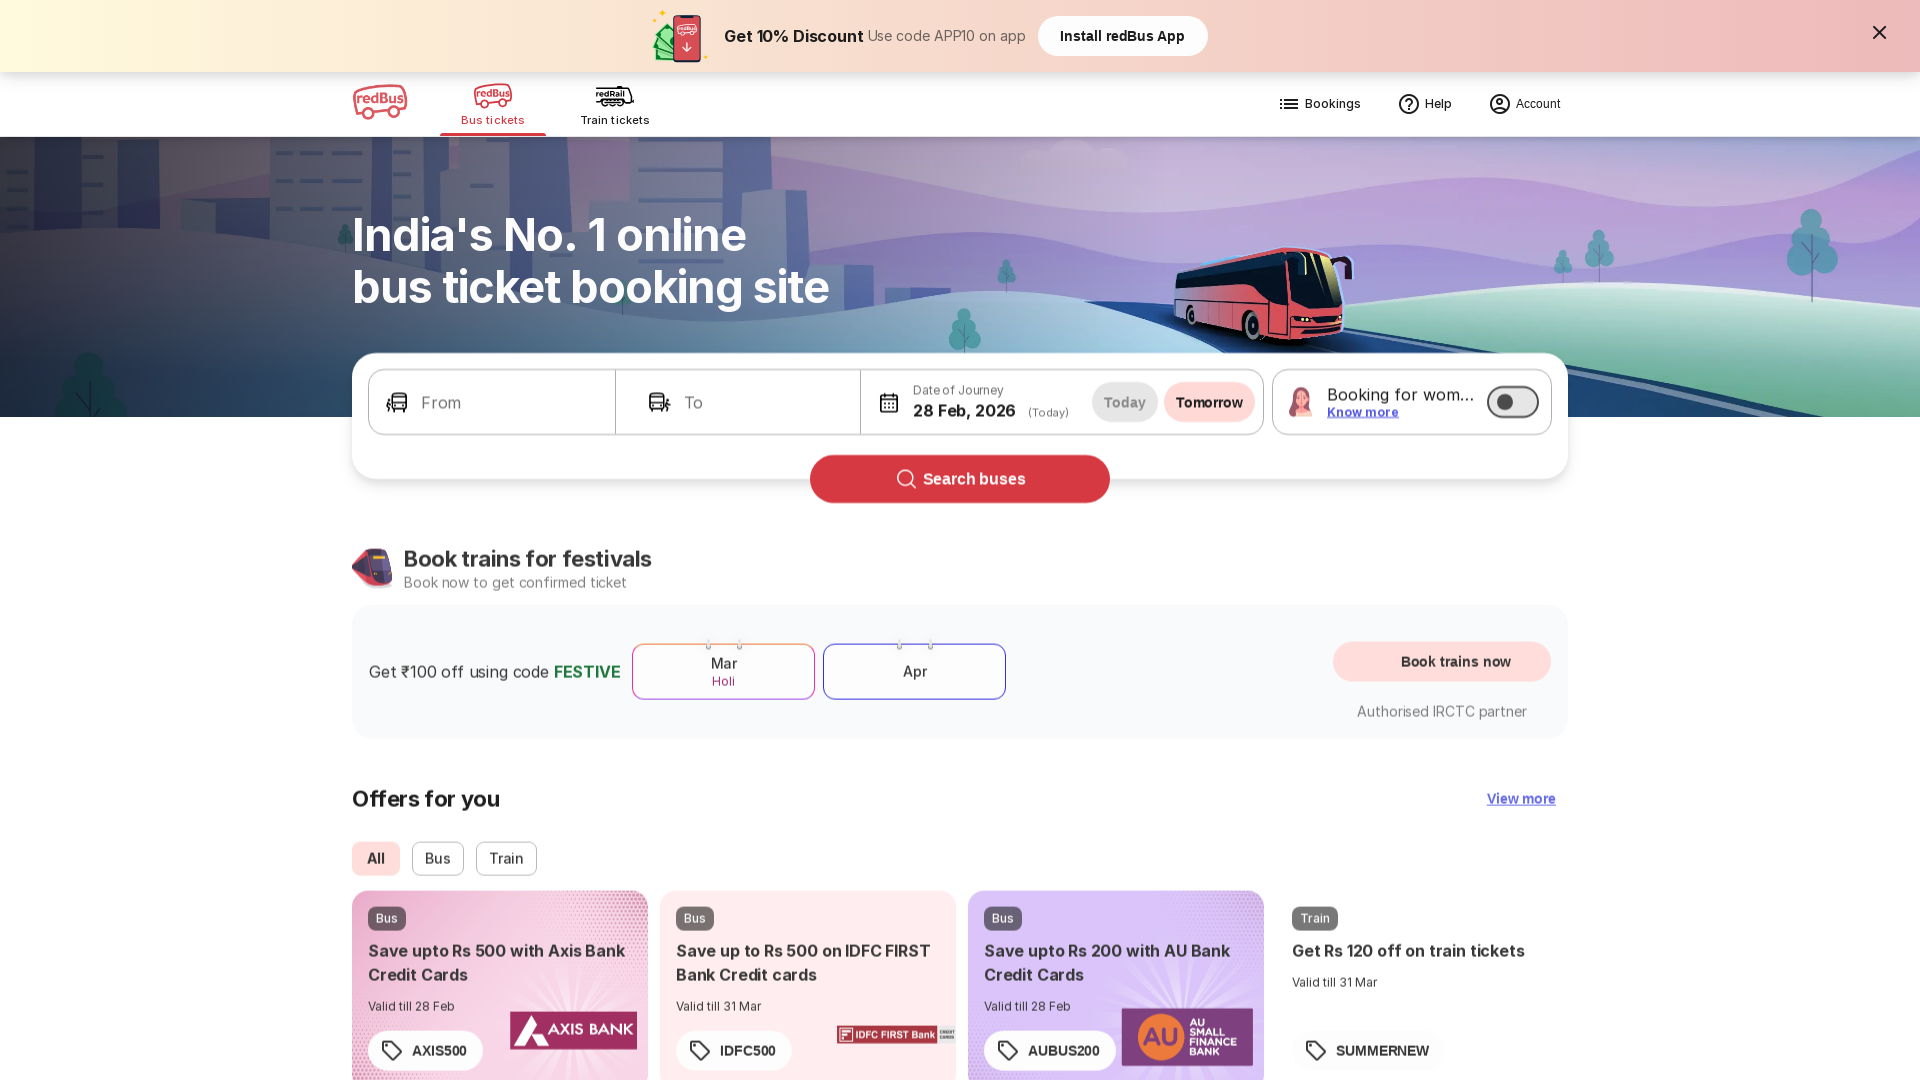

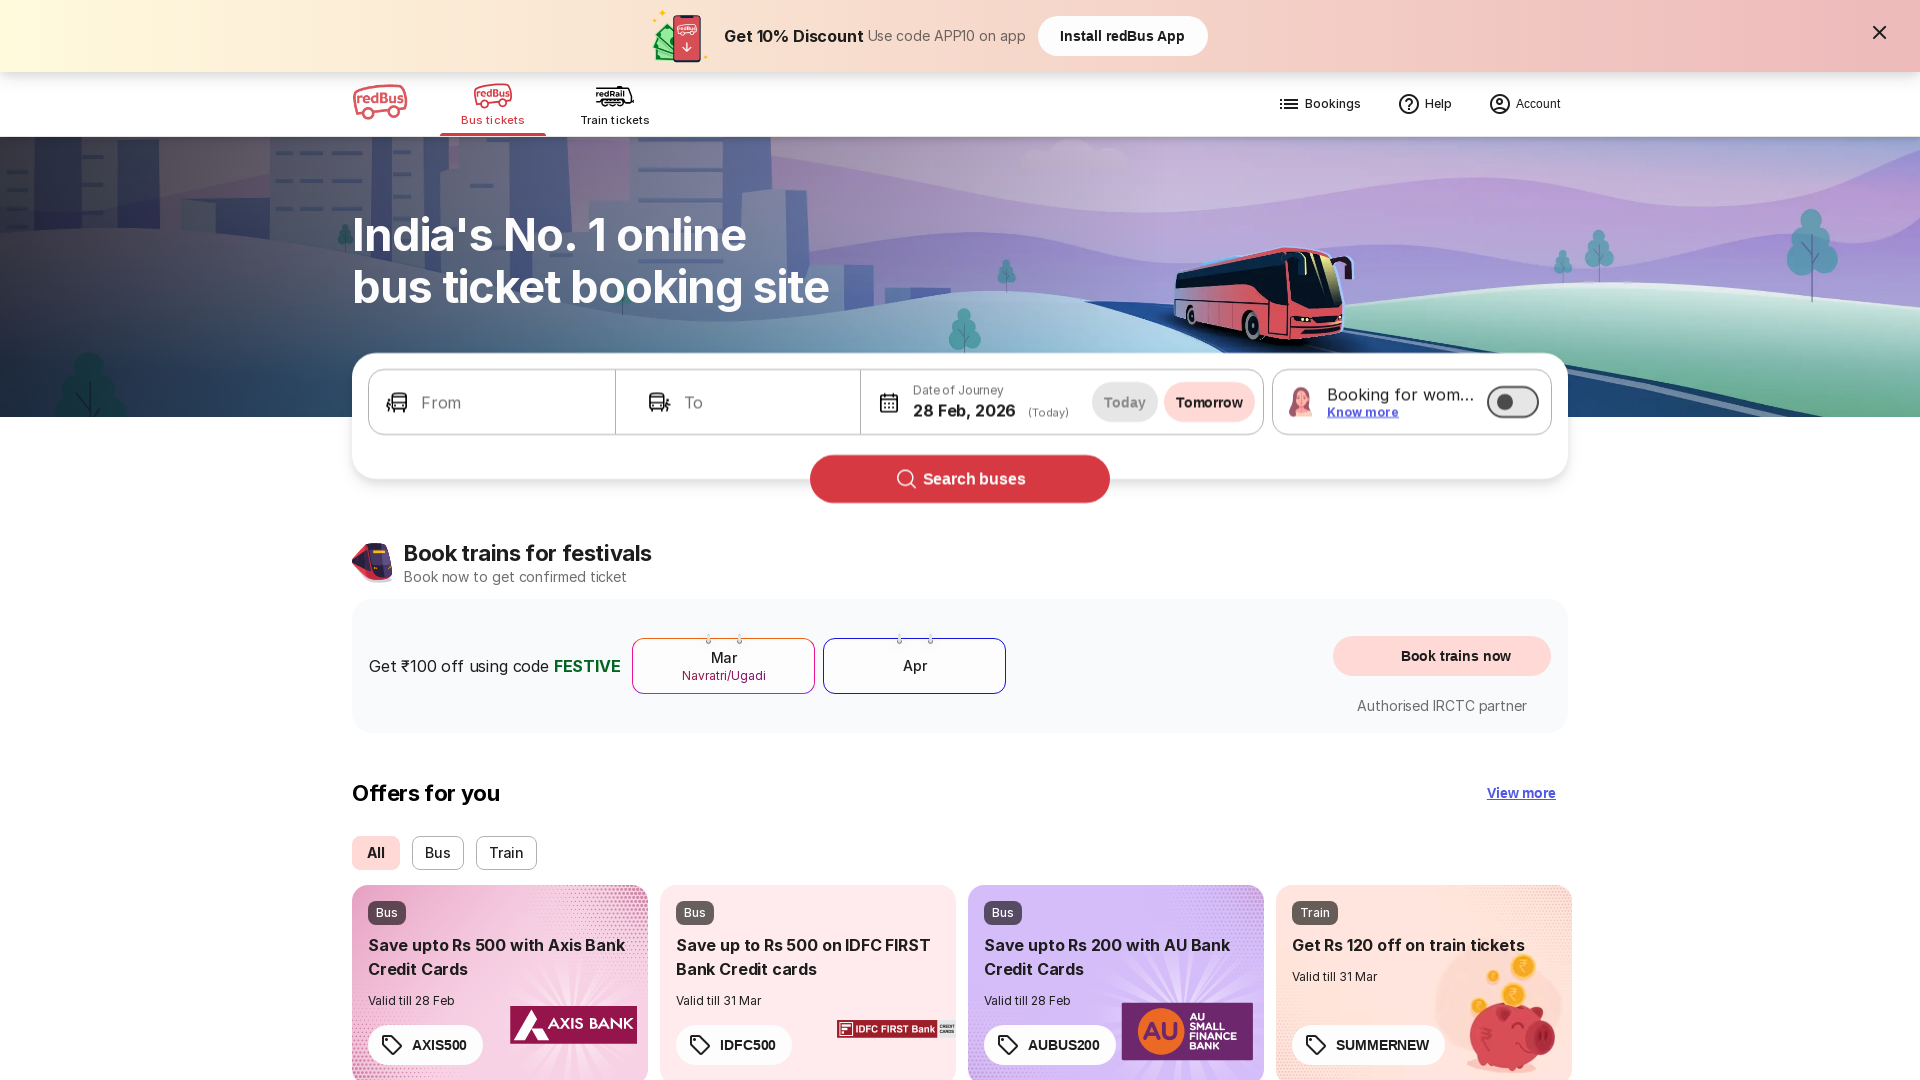